Tests navigation to the My Account page by clicking the My Account link and verifying the page title loads correctly

Starting URL: https://alchemy.hguy.co/lms

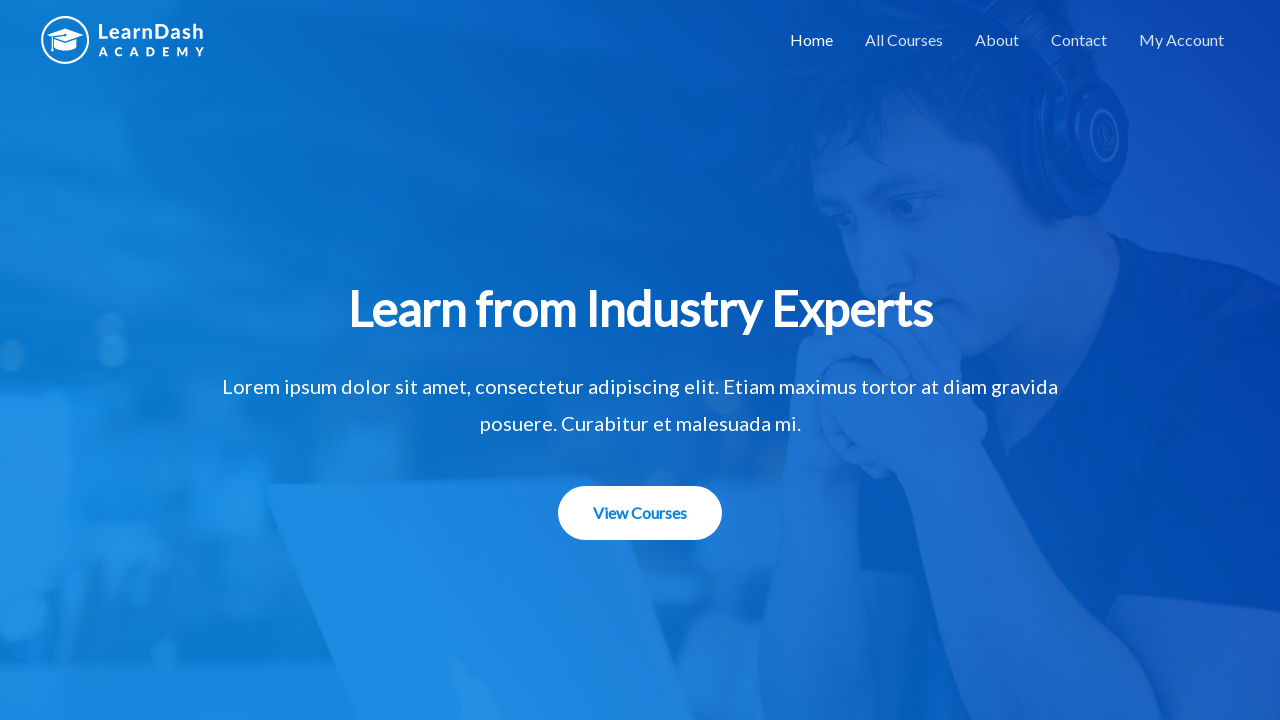

Clicked on My Account link at (1182, 40) on xpath=//a[contains(text(),'My Account')]
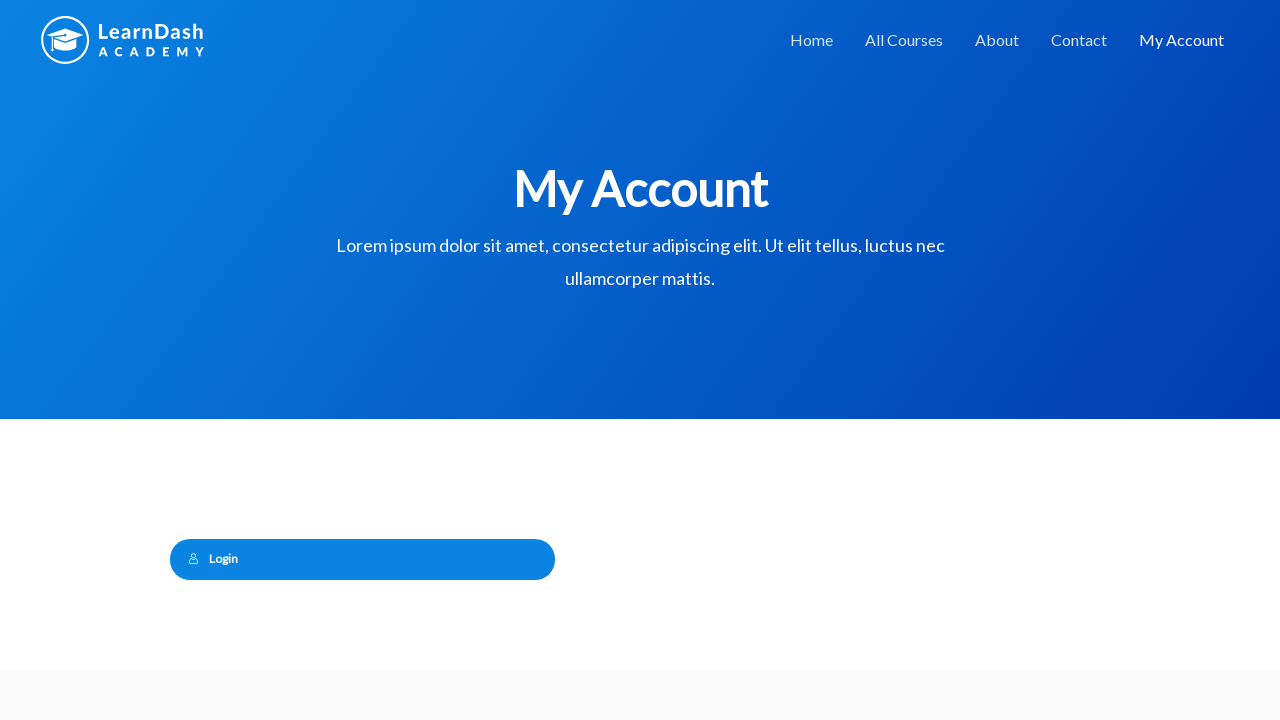

Verified page title is 'My Account – Alchemy LMS'
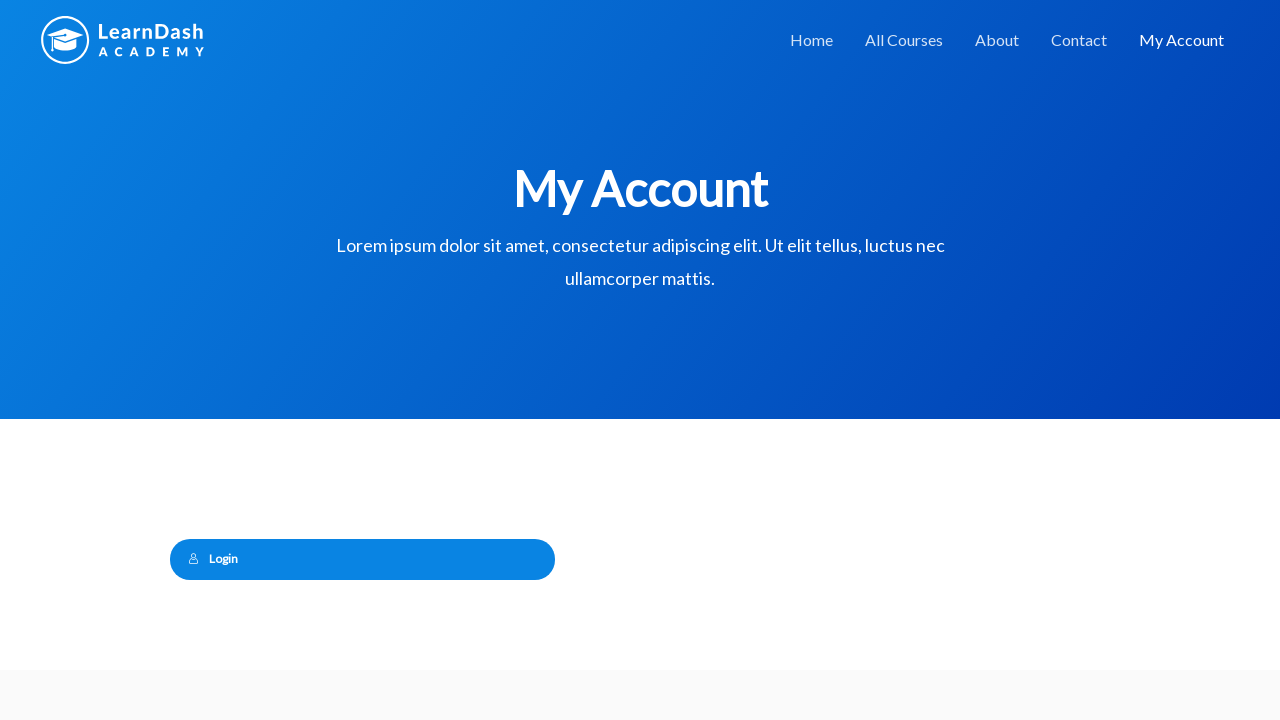

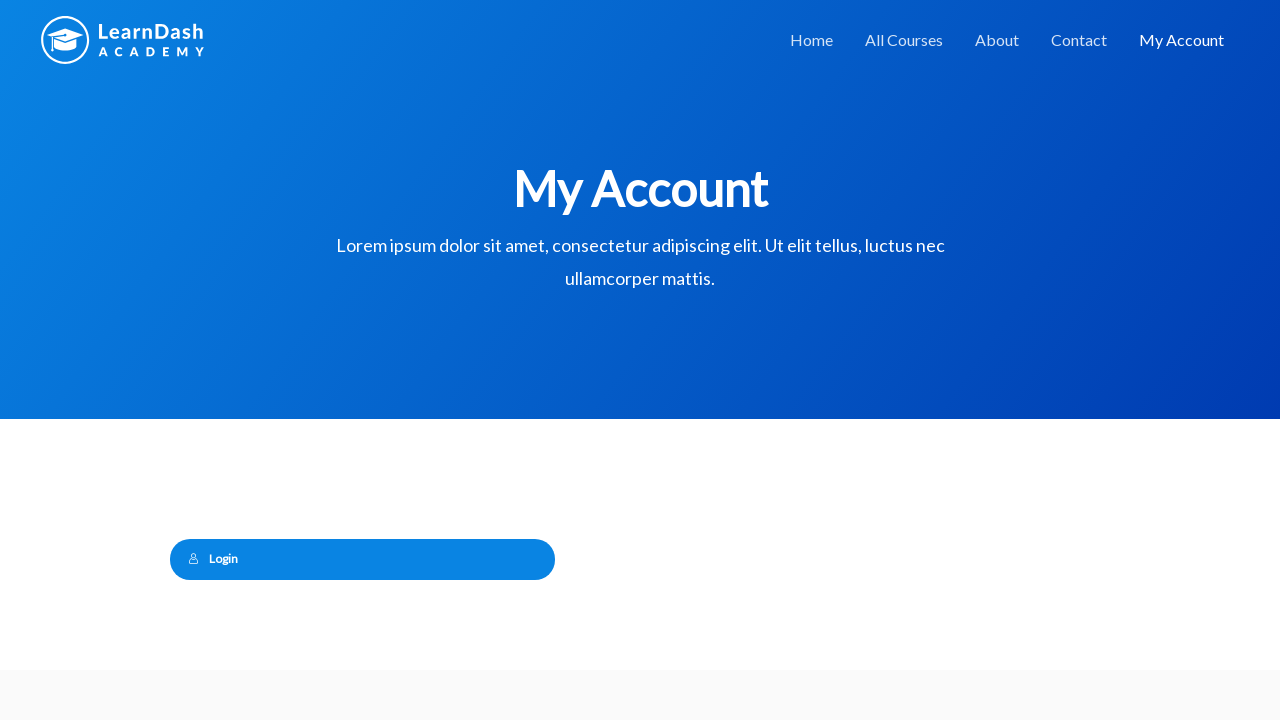